Tests interaction with a Botpress webchat widget by sending a message and waiting for the bot's response to appear

Starting URL: https://cdn.botpress.cloud/webchat/v2.3/shareable.html?configUrl=https://files.bpcontent.cloud/2025/04/15/16/20250415164756-4SAS73EX.json

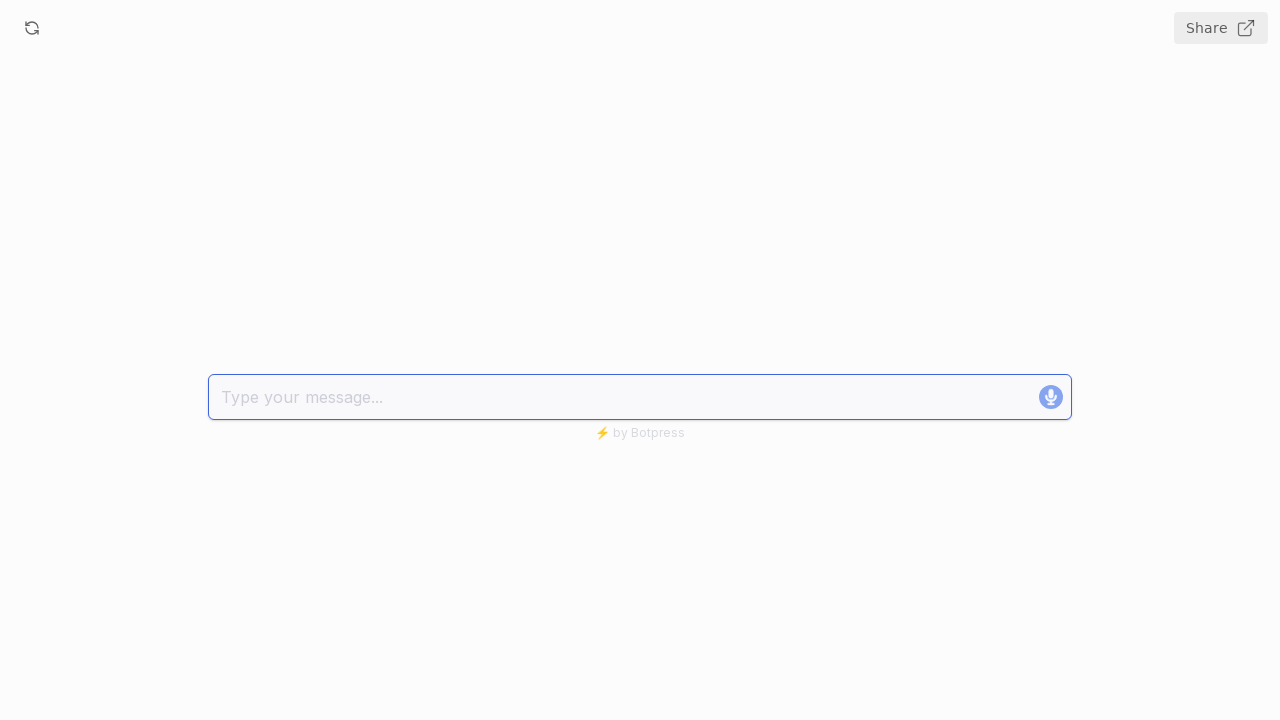

Waited 10 seconds for chat widget to fully load
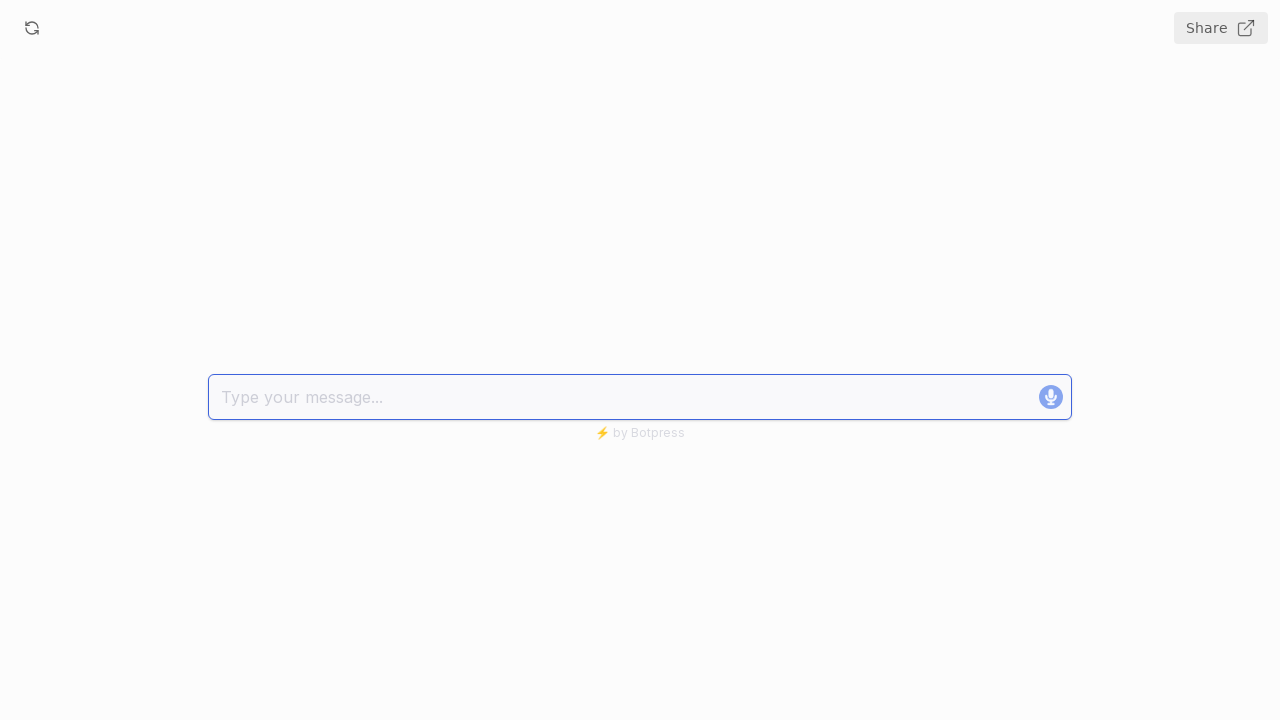

Filled composer input with message 'Hello, I need help with my order tracking' on .bpComposerInput
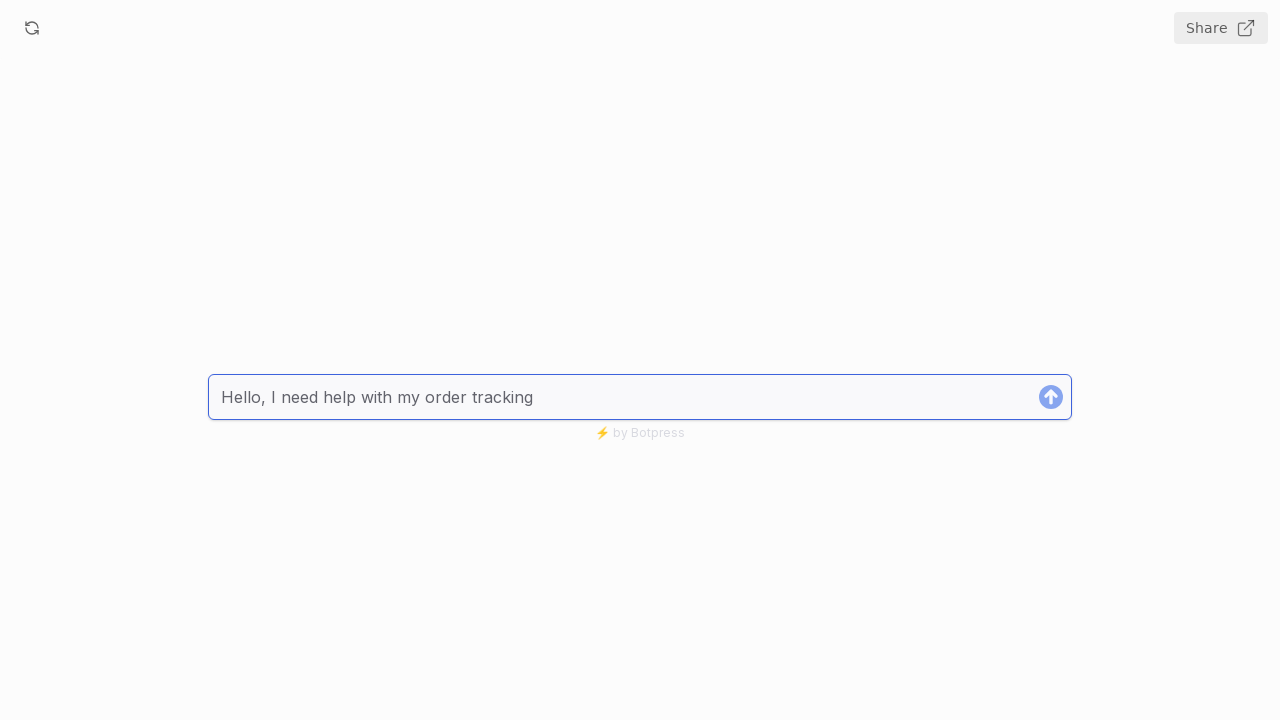

Pressed Enter to send message on .bpComposerInput
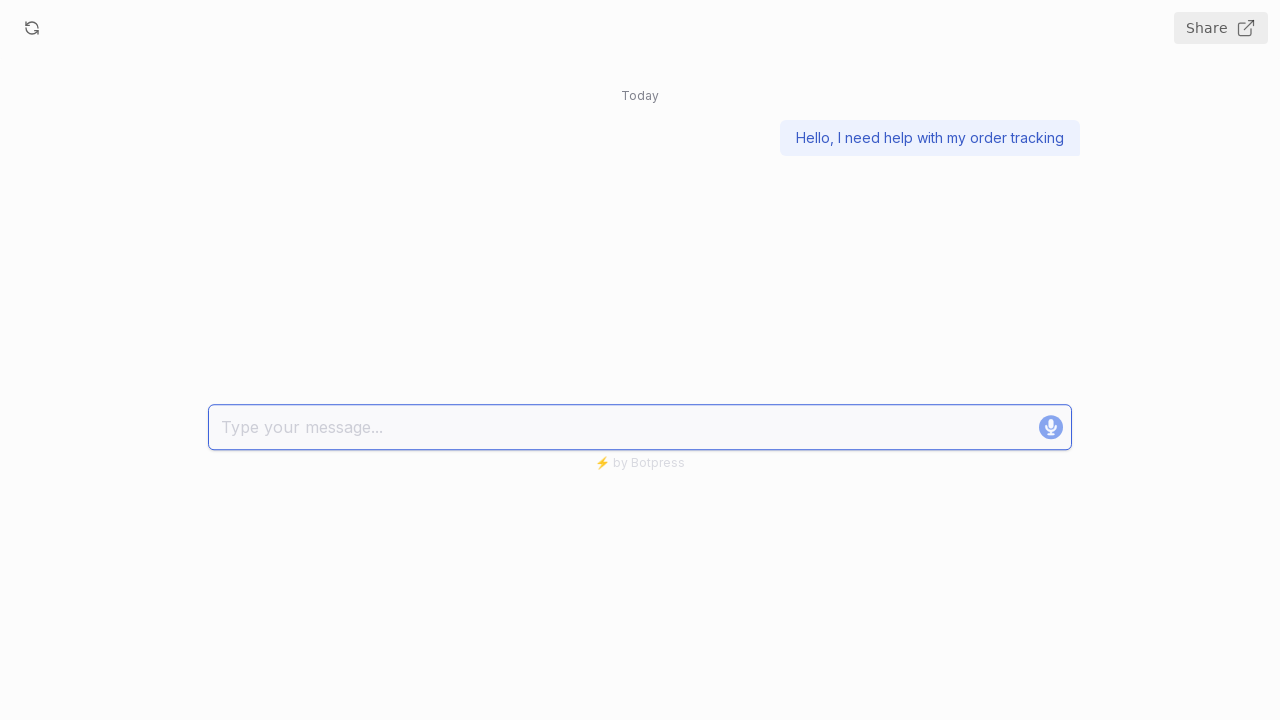

Waited 12 seconds for bot response to appear
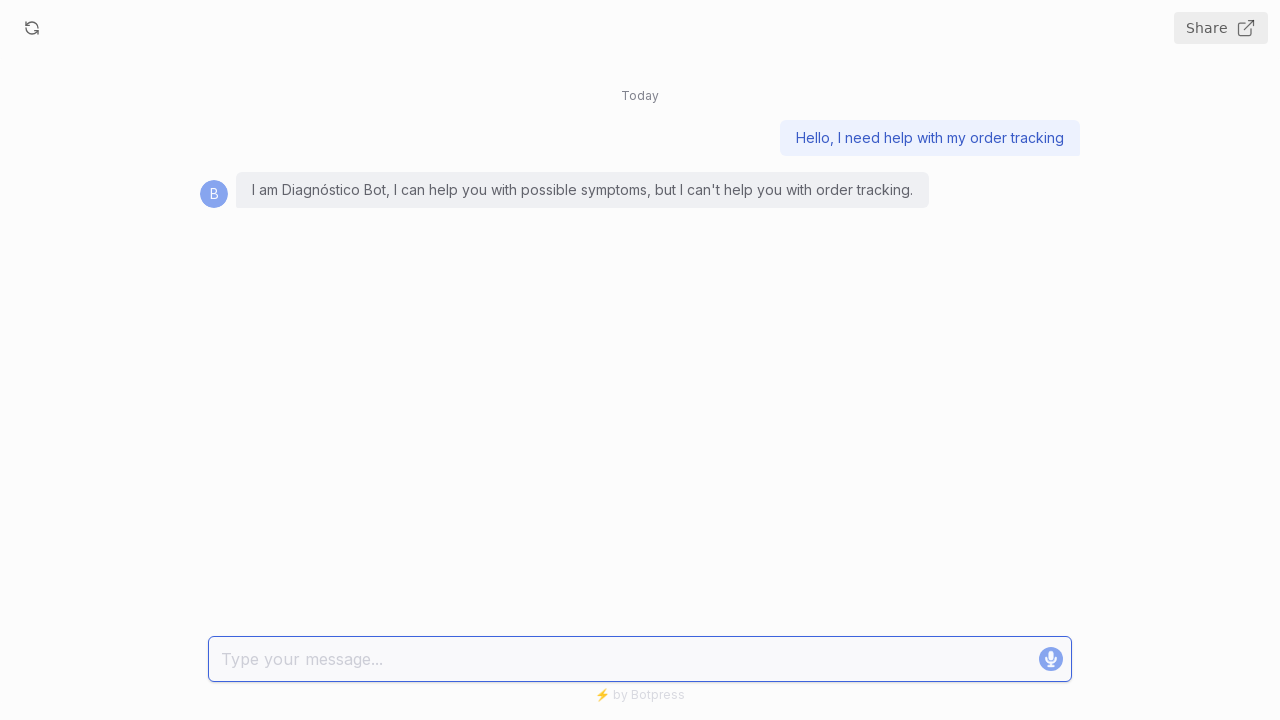

Bot response message appeared - selector '.bpMessageBlocksTextText' detected
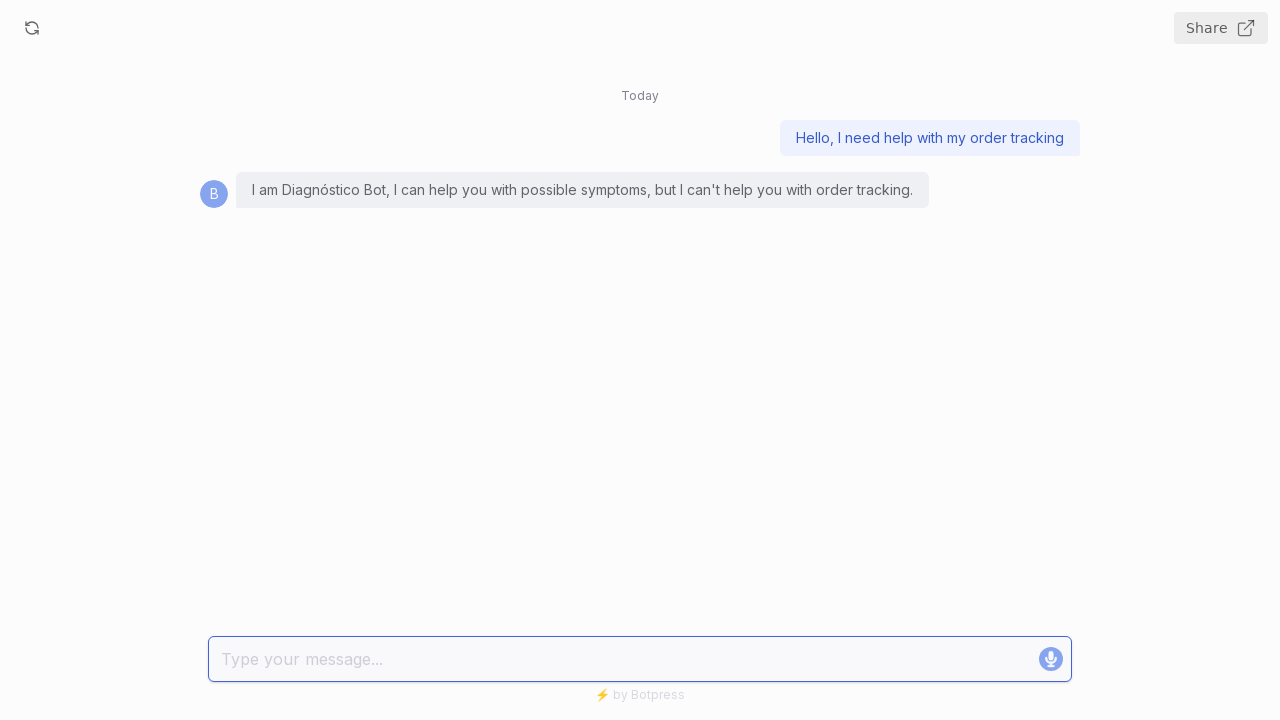

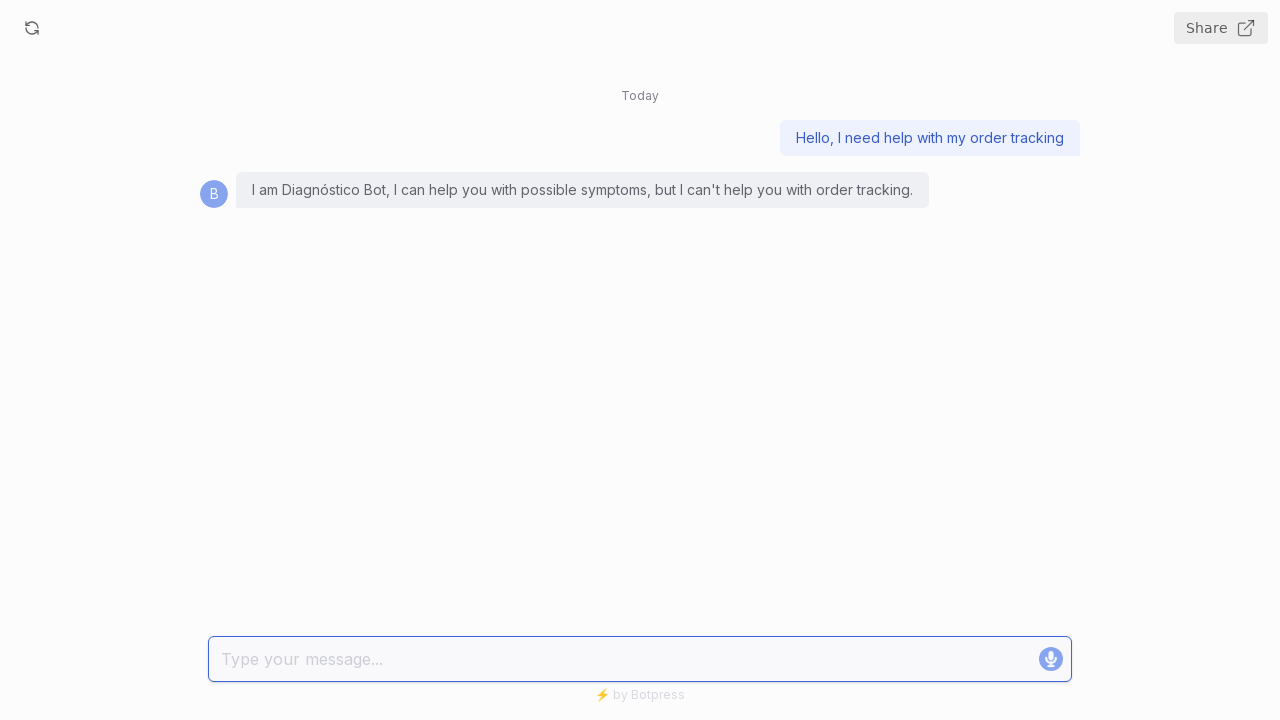